Tests an e-commerce website's search and add-to-cart functionality by searching for products containing "ca", verifying results, and adding specific items to cart

Starting URL: https://rahulshettyacademy.com/seleniumPractise/#/

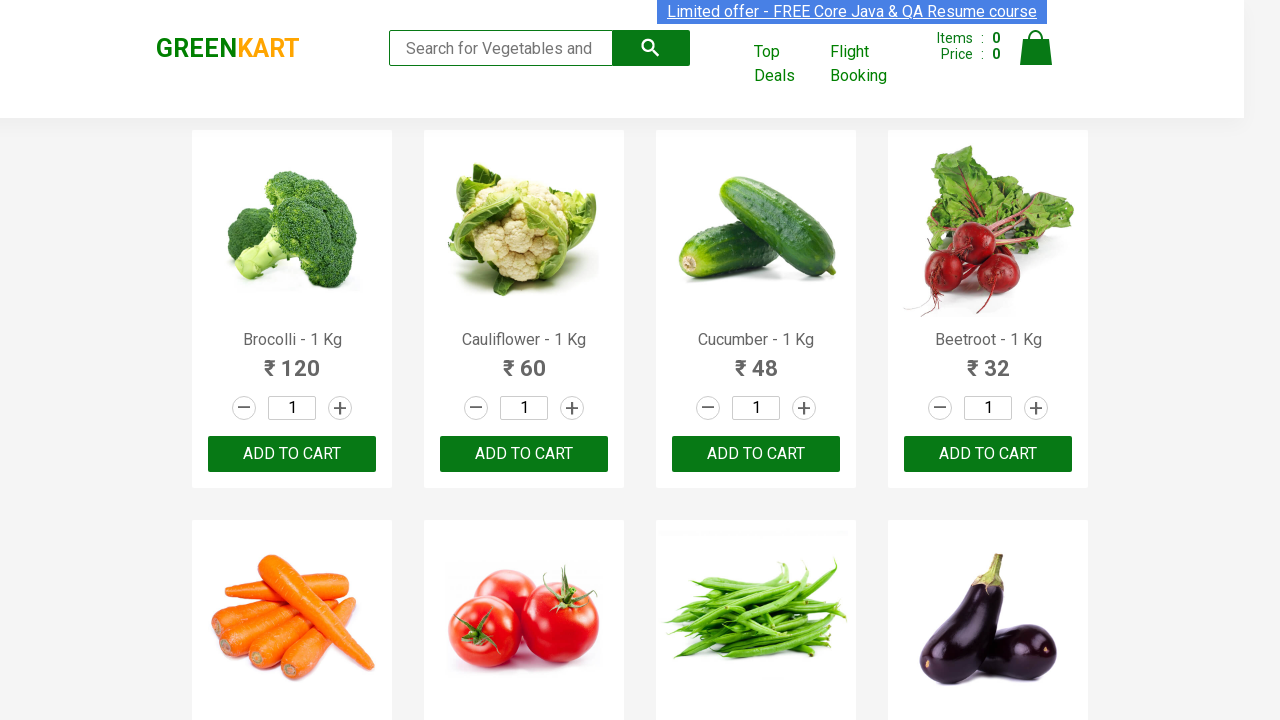

Filled search field with 'ca' on .search-keyword
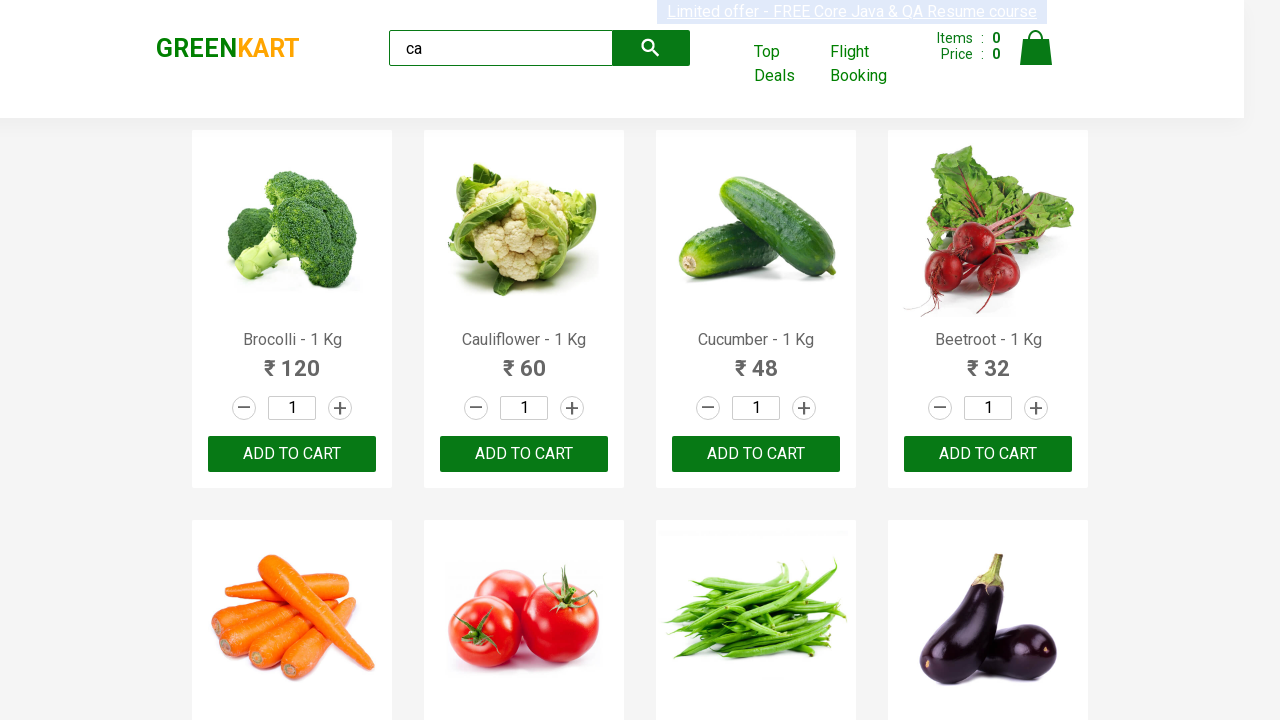

Waited 2000ms for search results to load
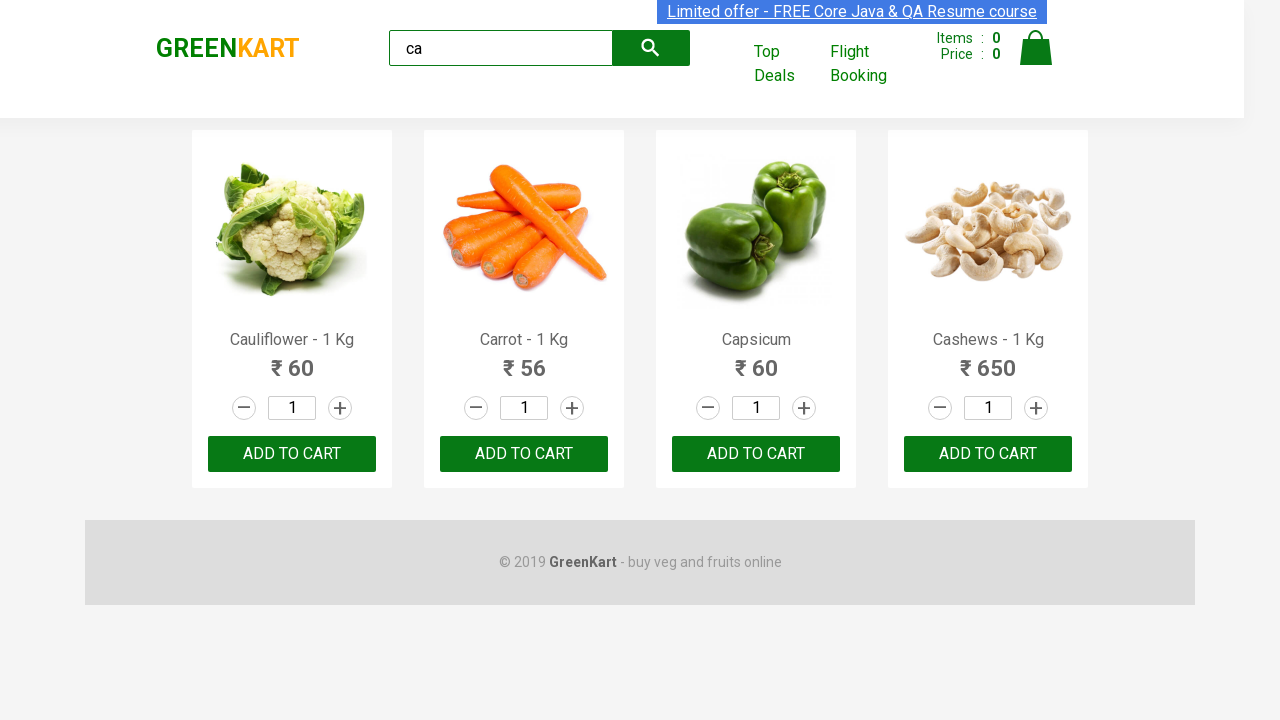

Products selector became visible
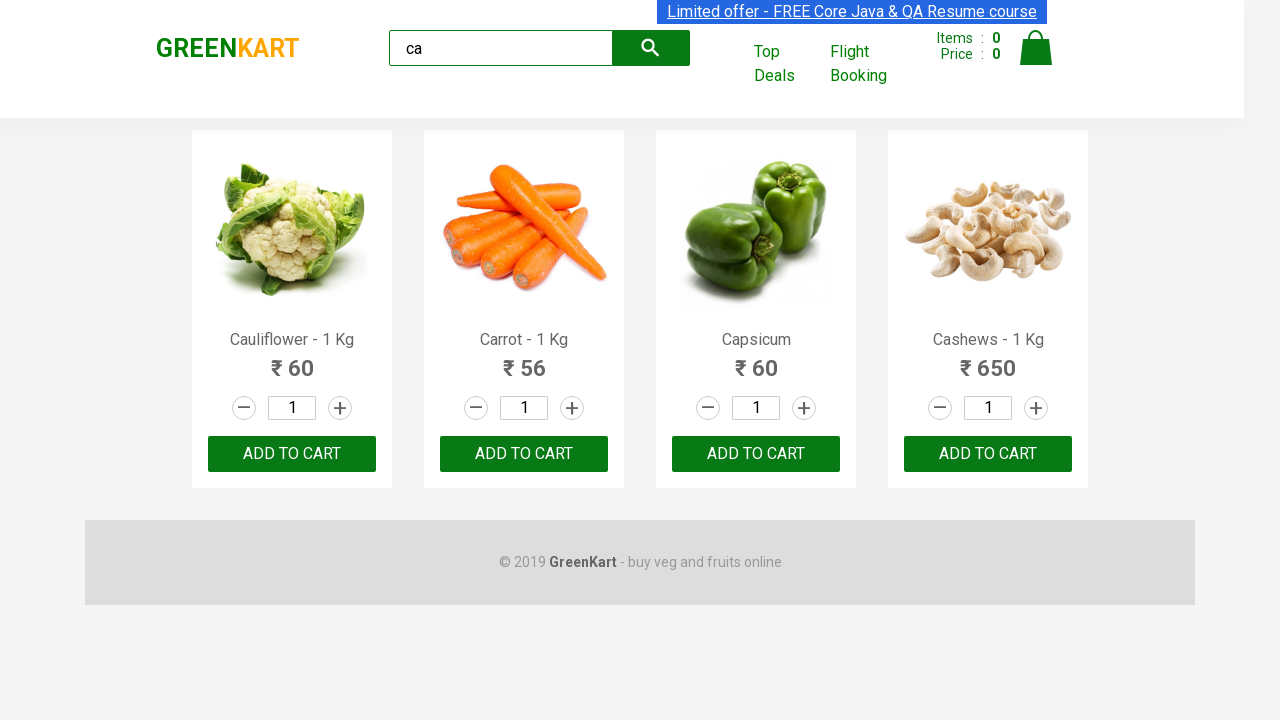

Clicked ADD TO CART button for third product at (756, 454) on .products .product >> nth=2 >> button:has-text('ADD TO CART')
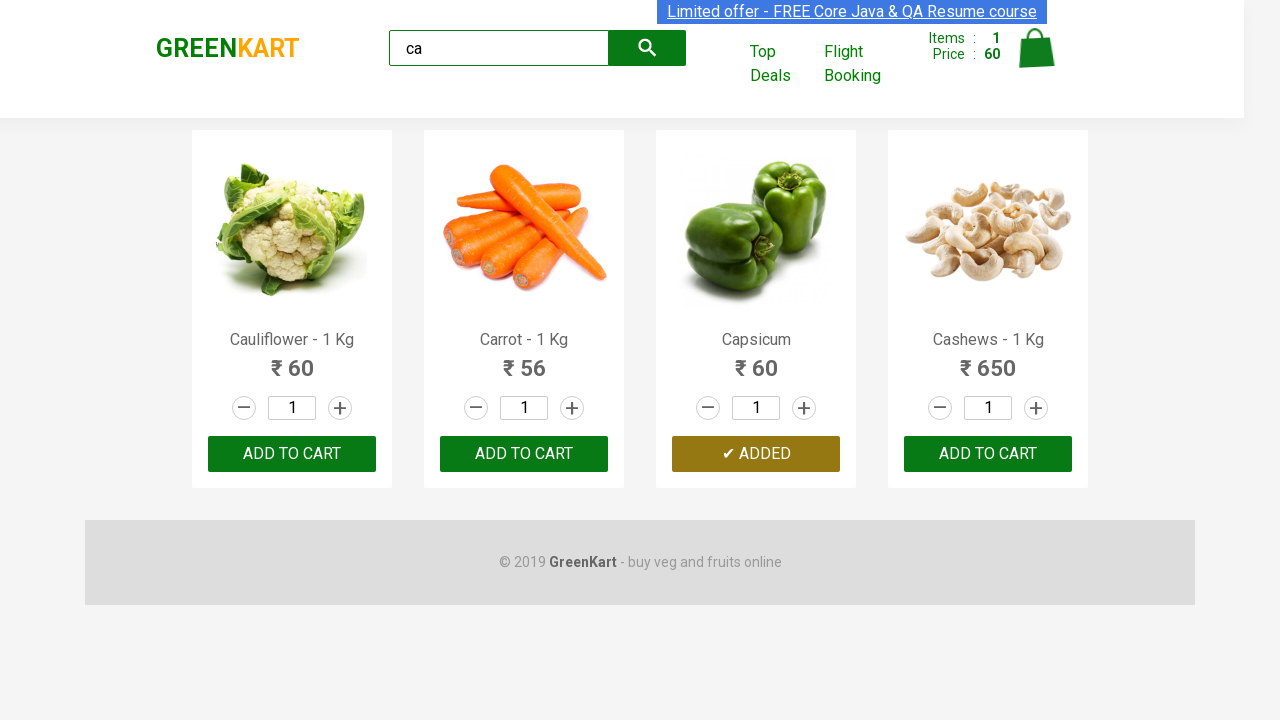

Retrieved all 4 products from search results
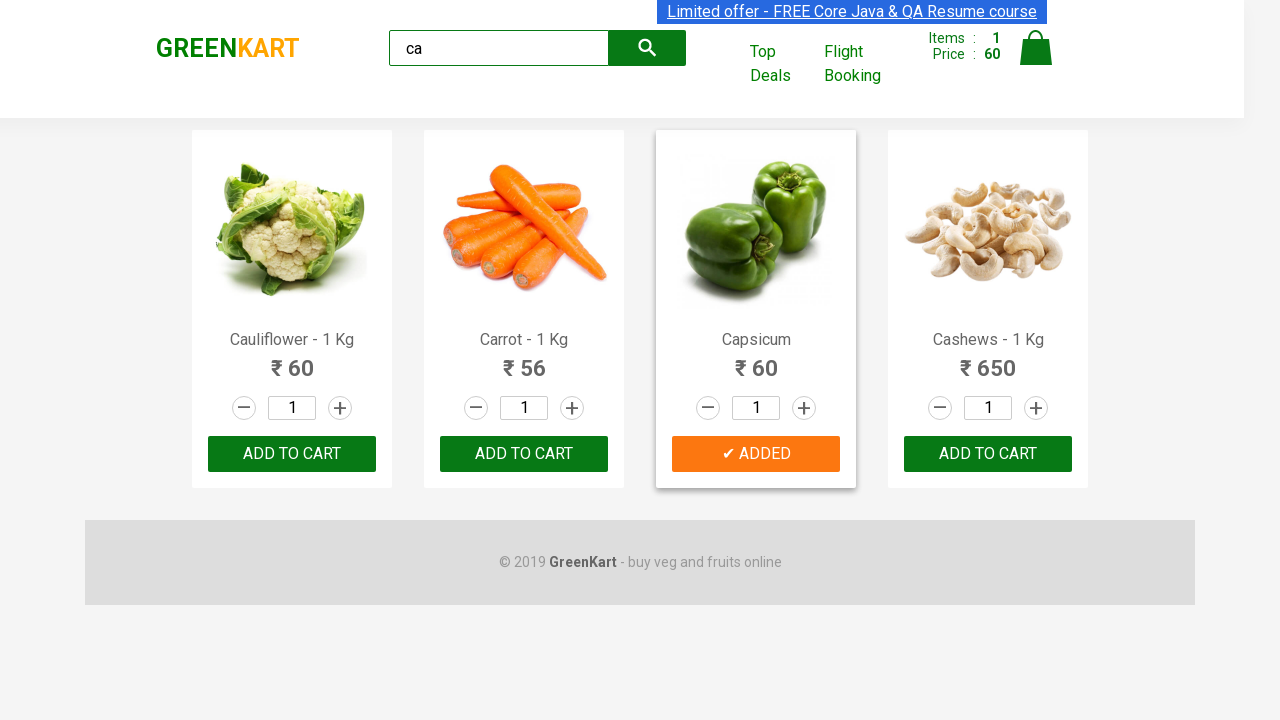

Retrieved product name: 'Cauliflower - 1 Kg'
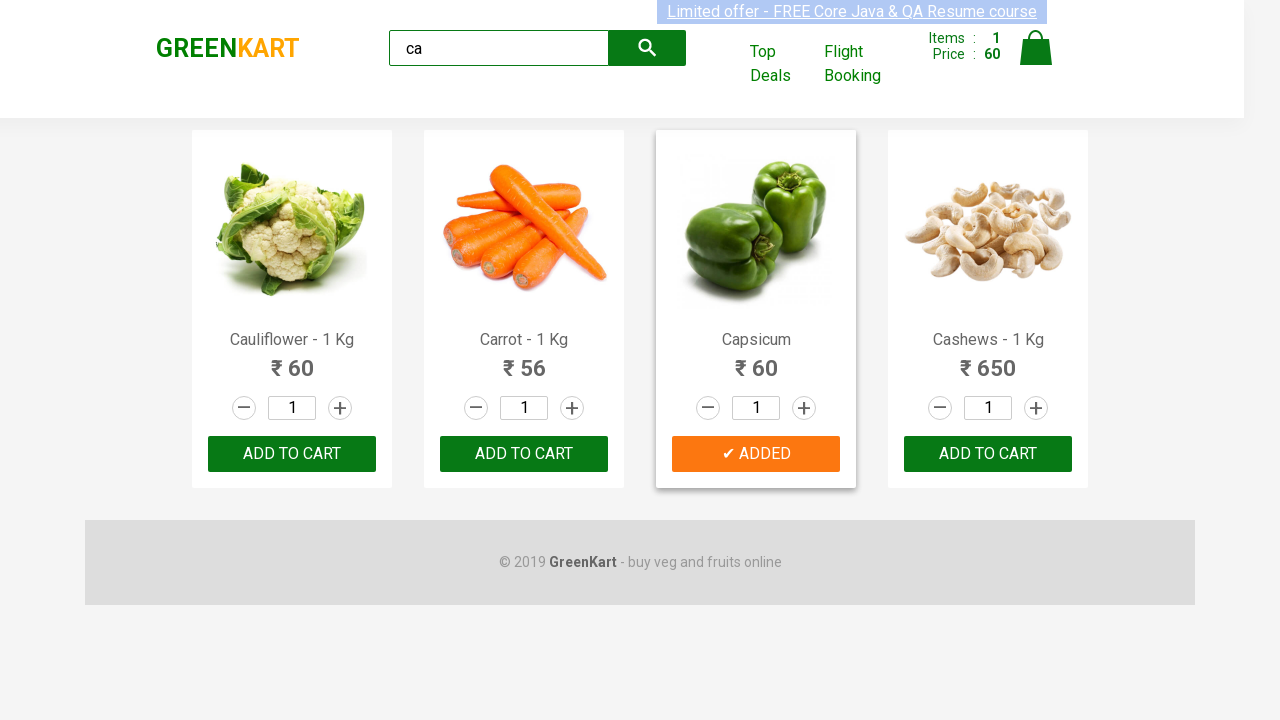

Retrieved product name: 'Carrot - 1 Kg'
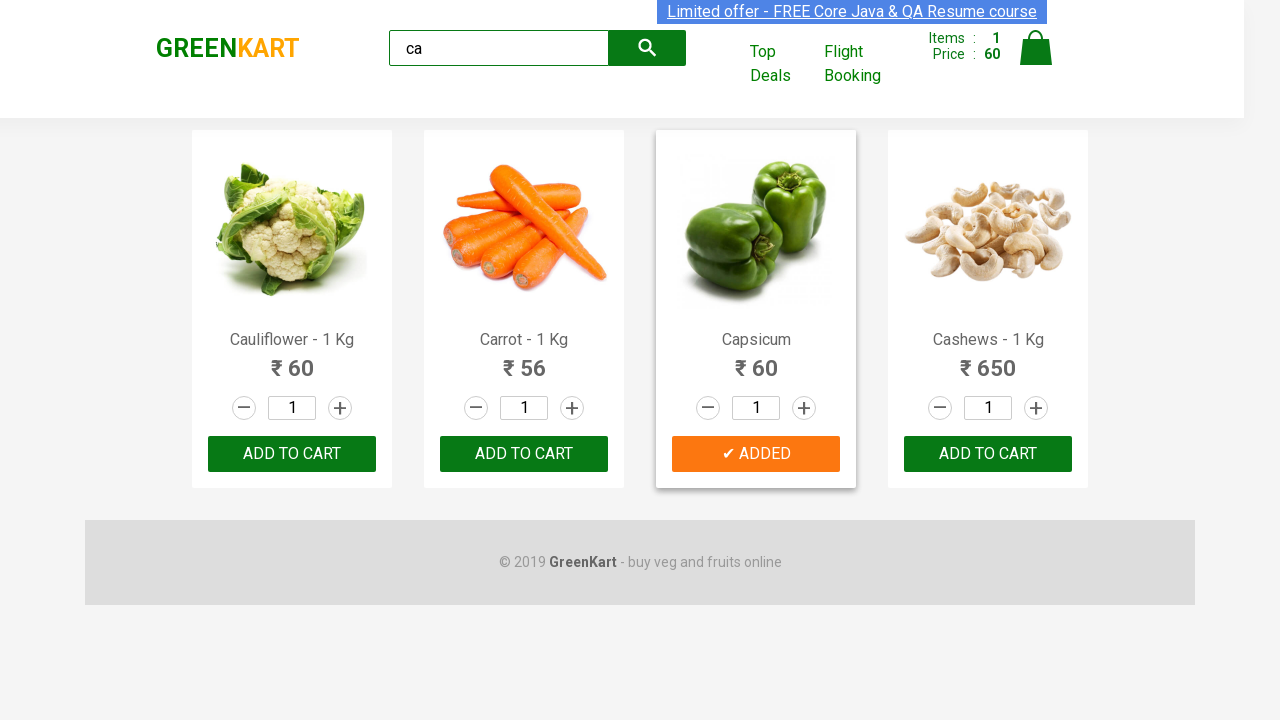

Found Carrot product and clicked ADD TO CART at (524, 454) on .products .product >> nth=1 >> button
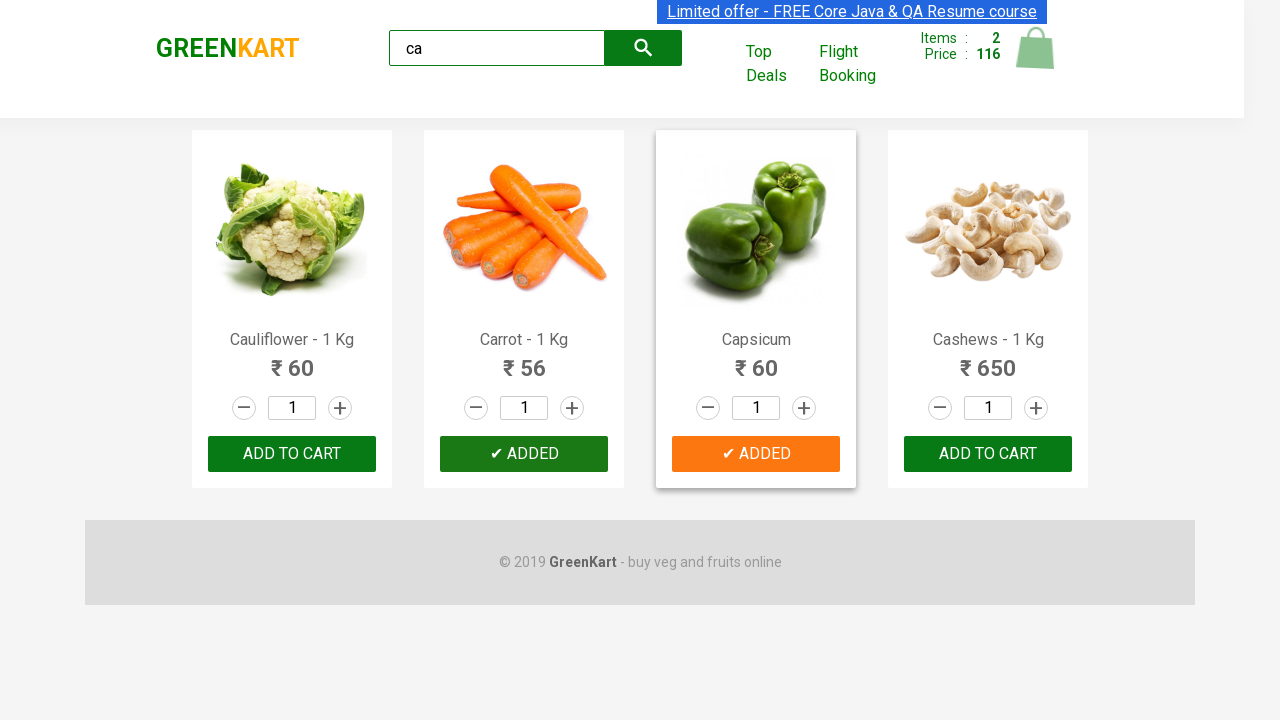

Retrieved brand logo text: 'GREENKART'
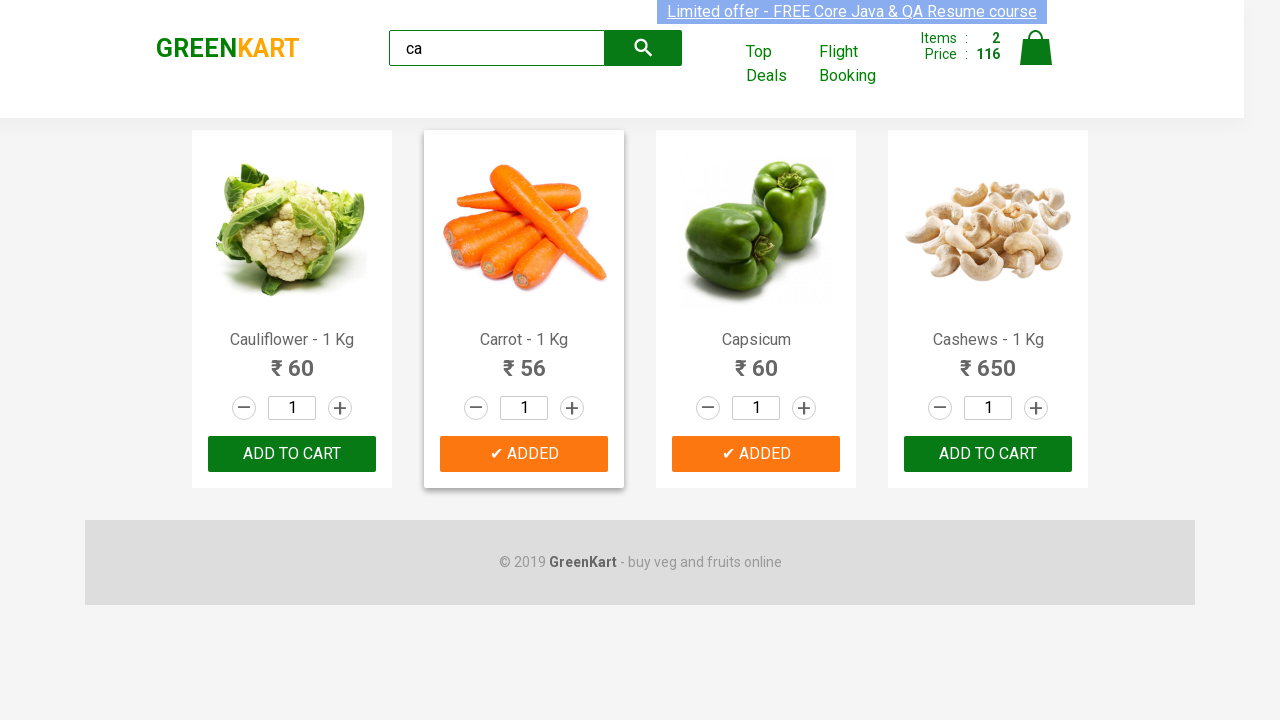

Verified brand logo text equals 'GREENKART'
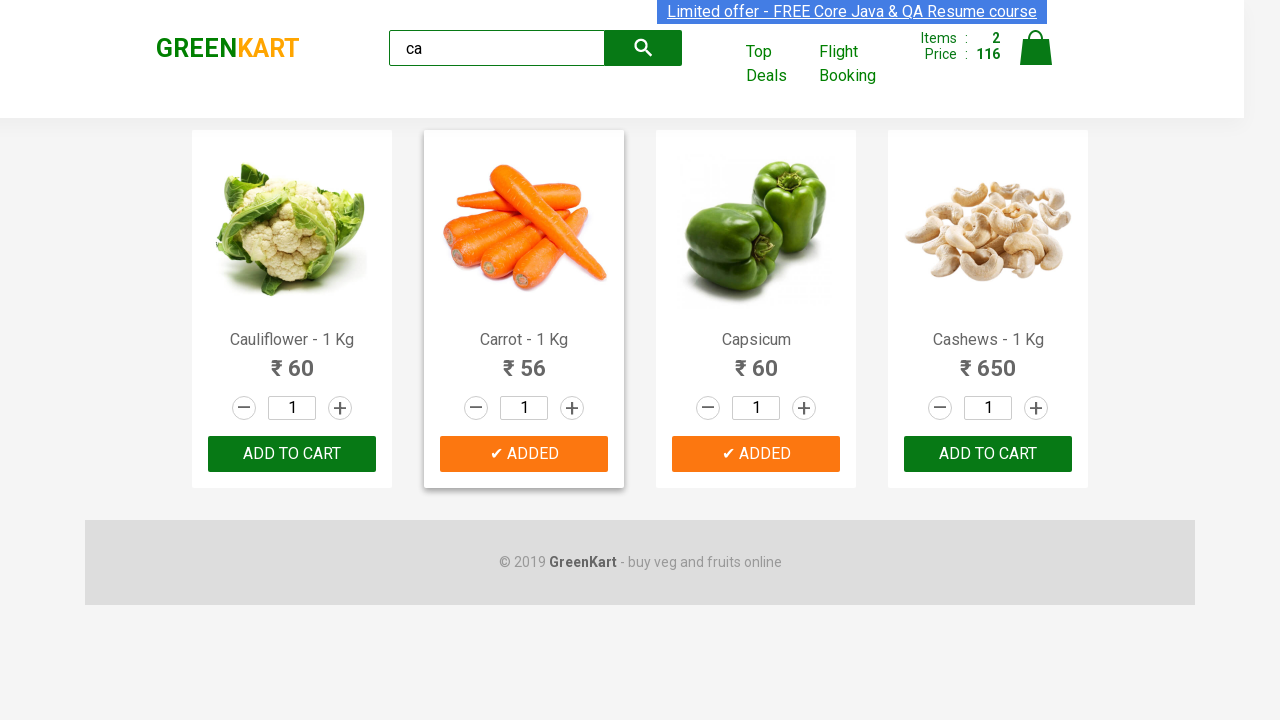

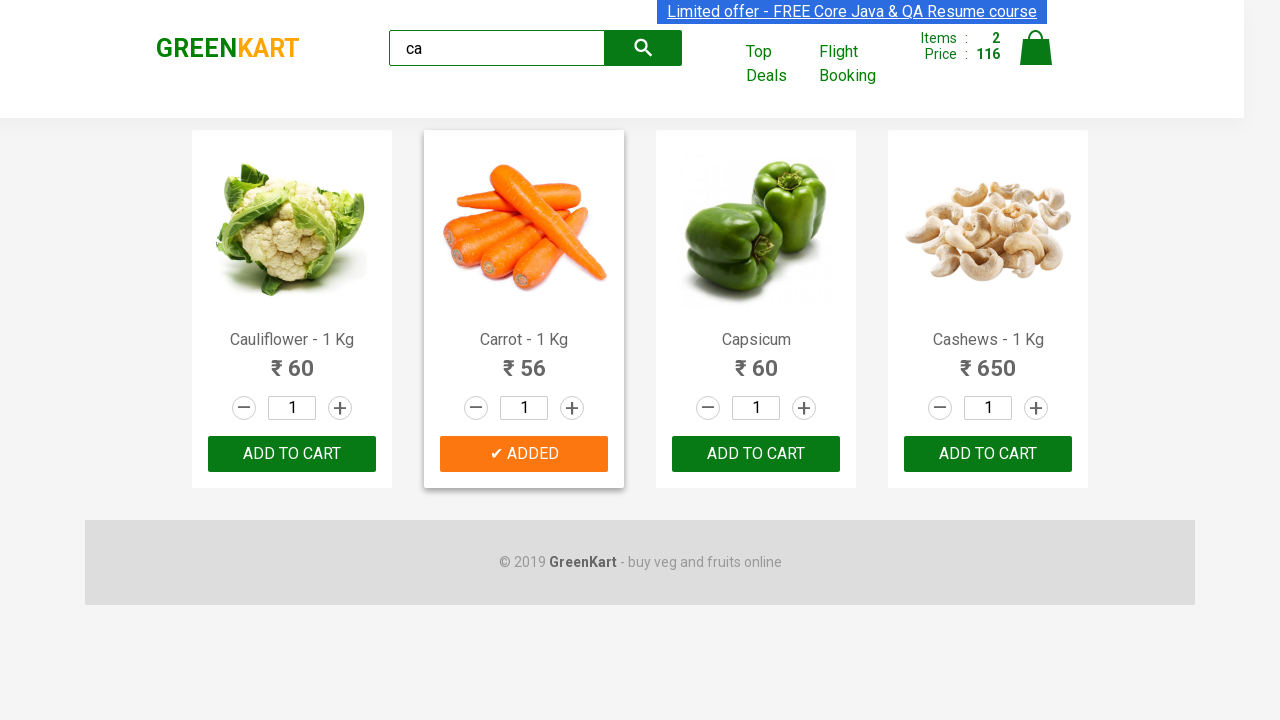